Tests checkbox functionality by finding all checkboxes on a demo page and clicking specifically on the checkbox with value "Option-2"

Starting URL: http://syntaxtechs.com/selenium-practice/basic-checkbox-demo.php

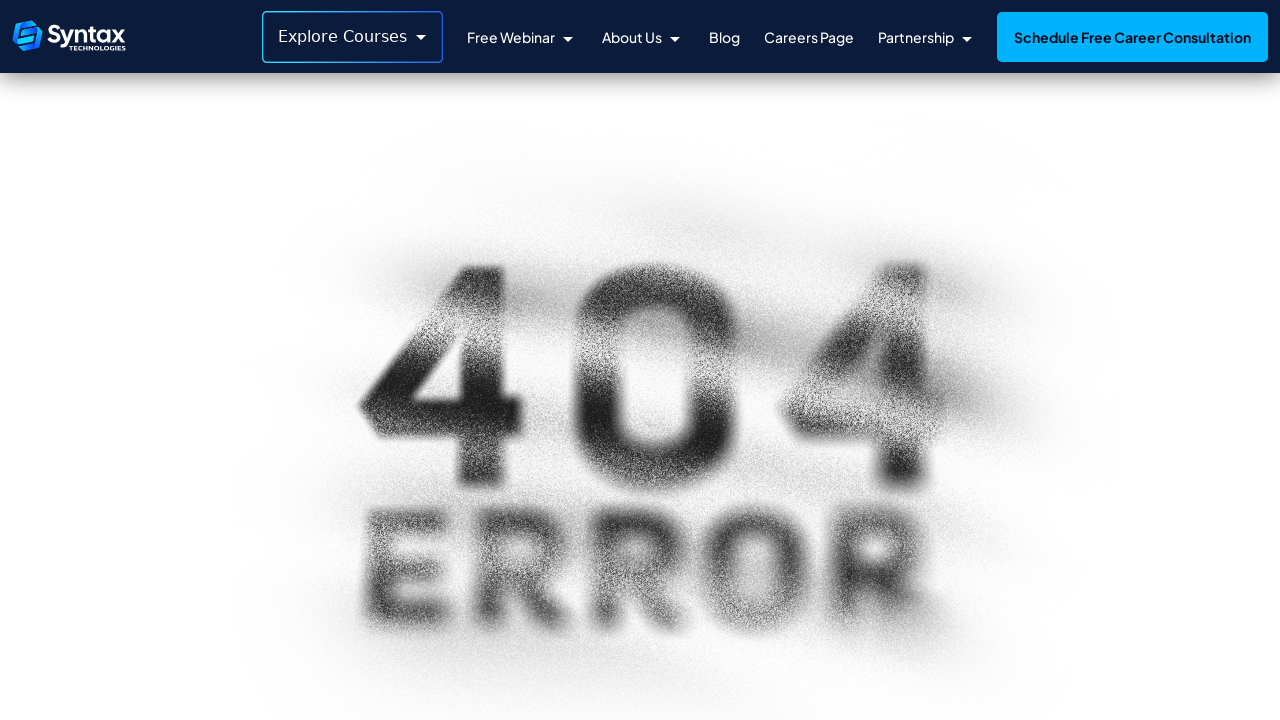

Navigated to checkbox demo page
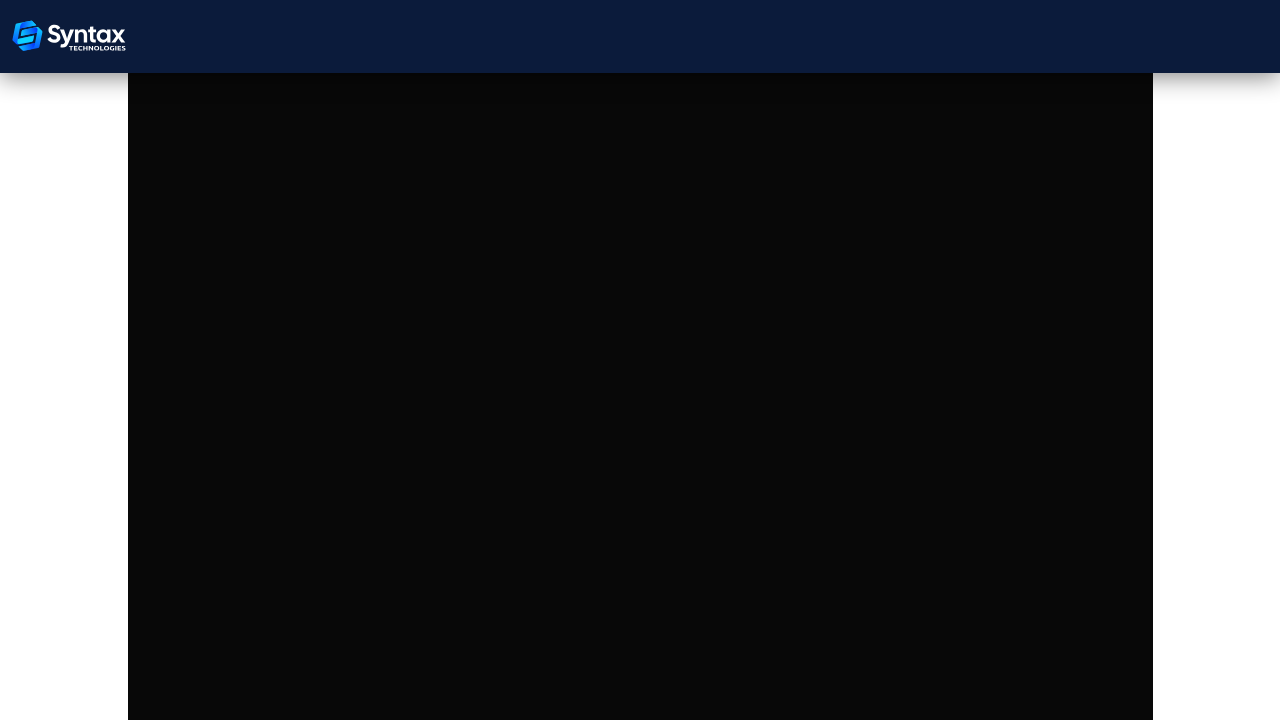

Located all checkboxes with class 'cb1-element'
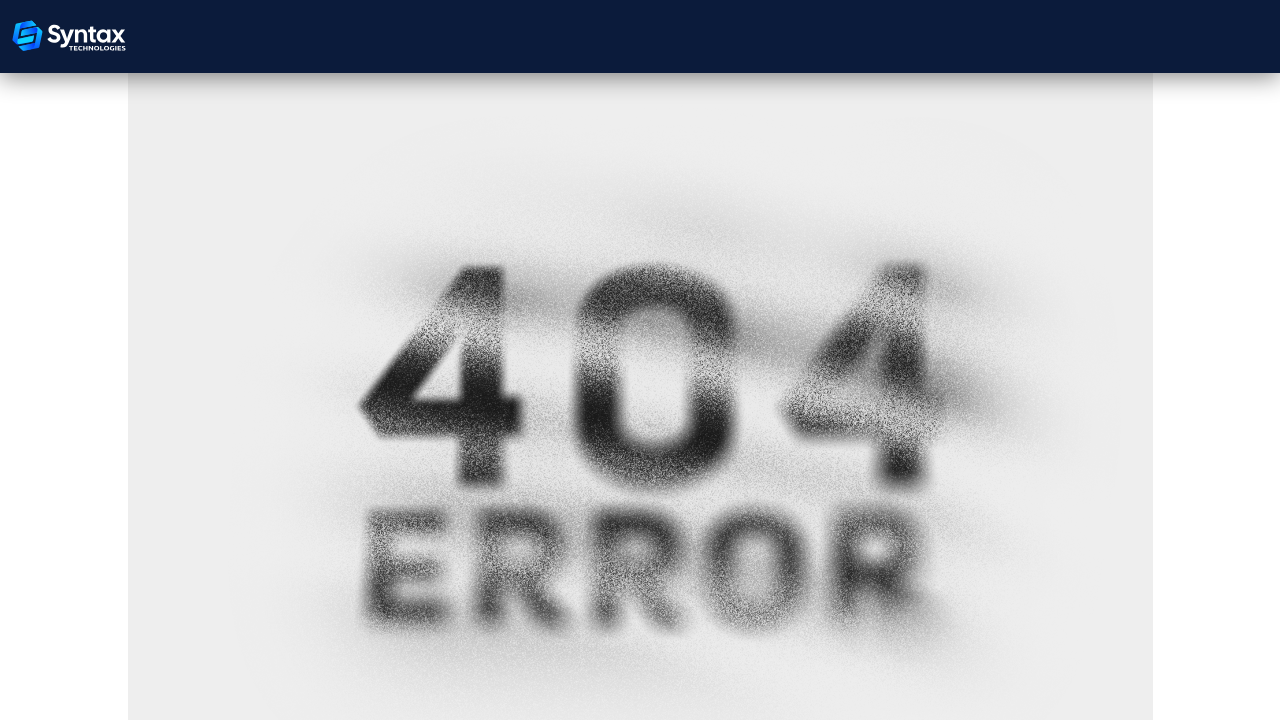

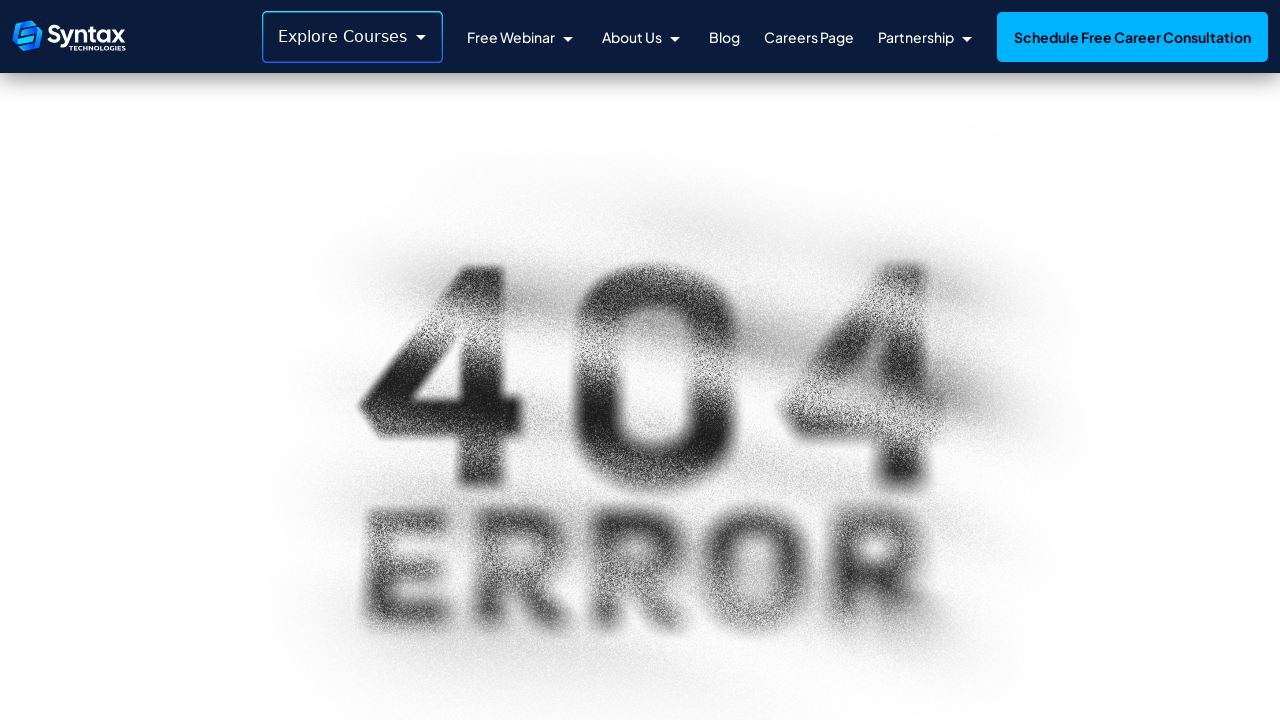